Tests that the login submit button on the CMS portal page is clickable by locating it via CSS selector and clicking it.

Starting URL: https://portal.cms.gov/portal/

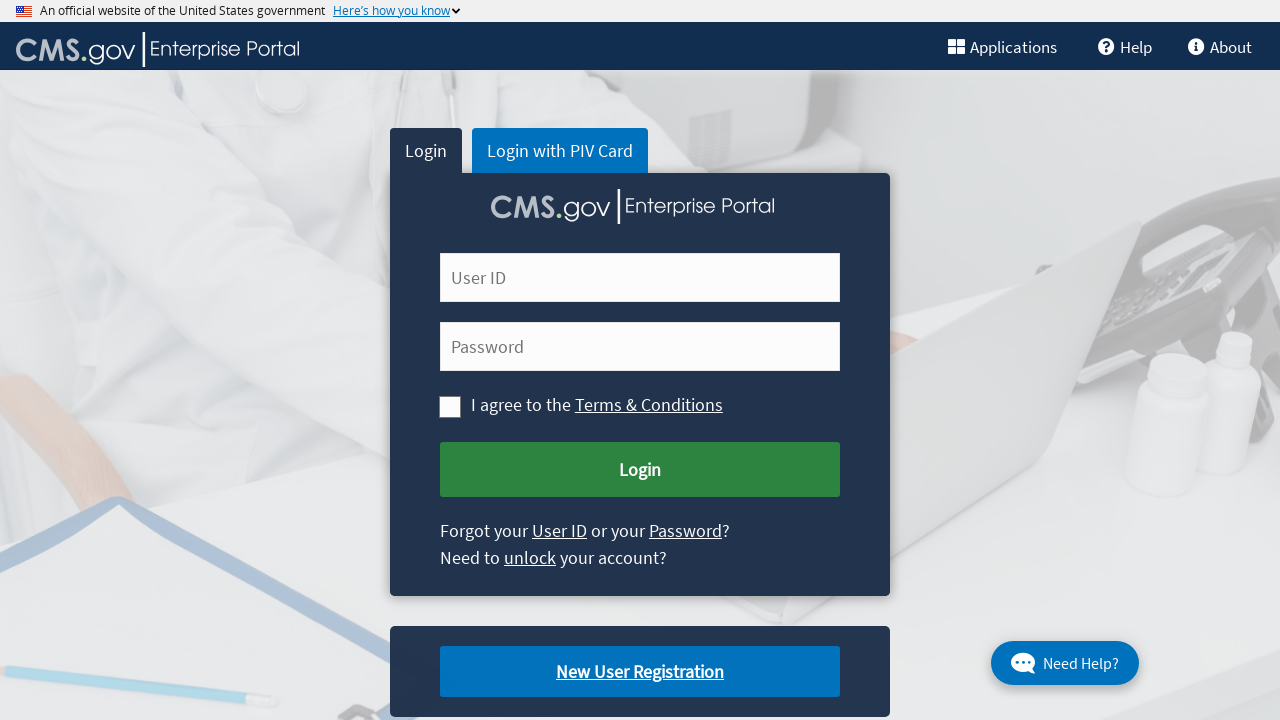

Clicked the login submit button on CMS portal page at (640, 470) on button[name='Submit Login']
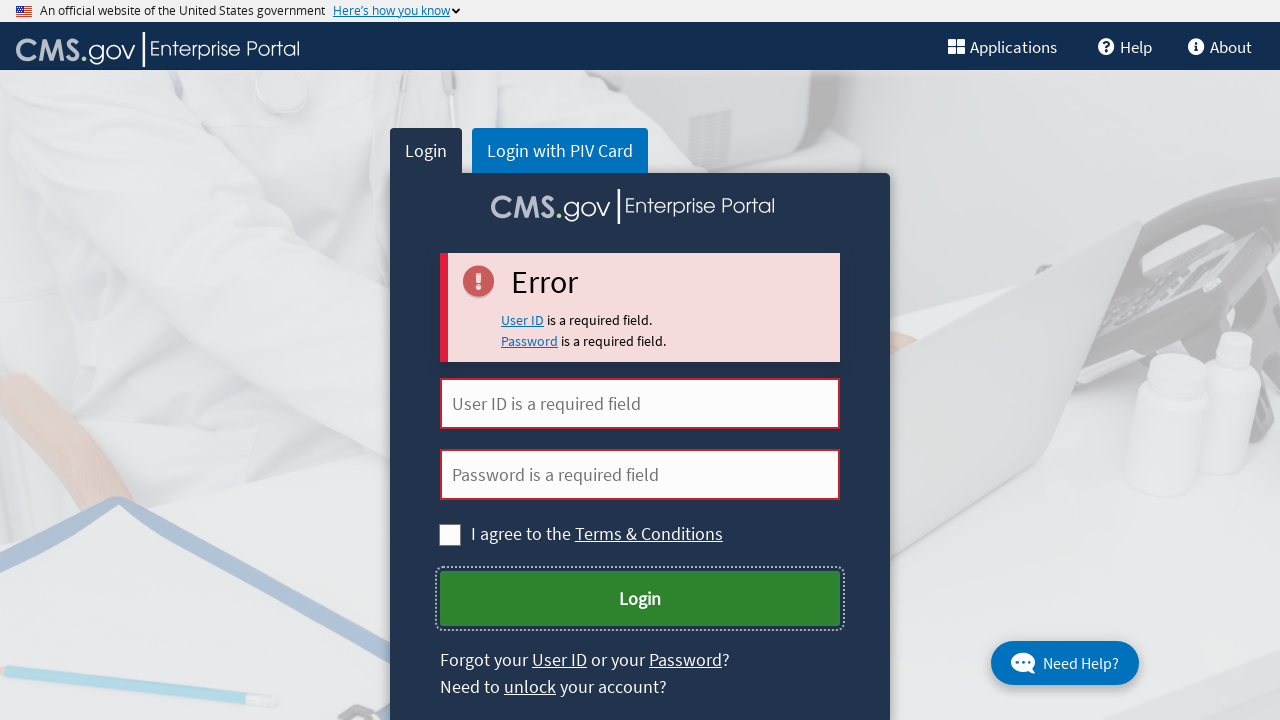

Waited for page to load after login submission
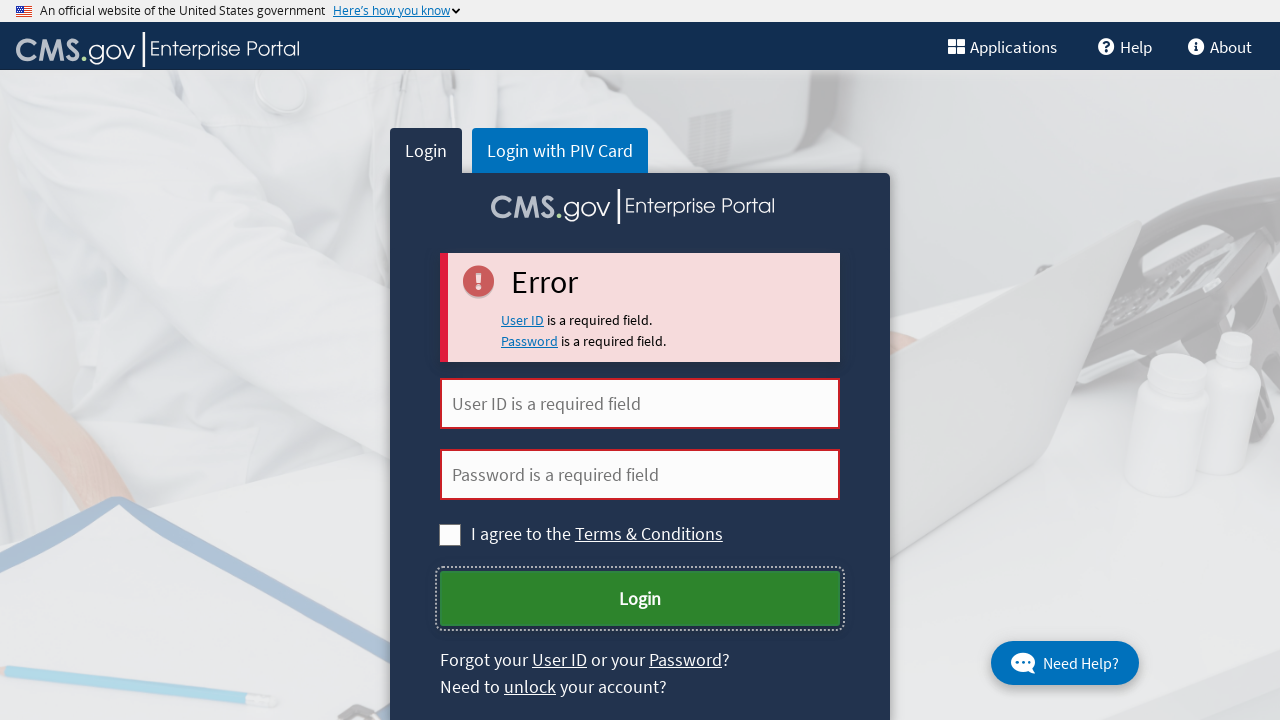

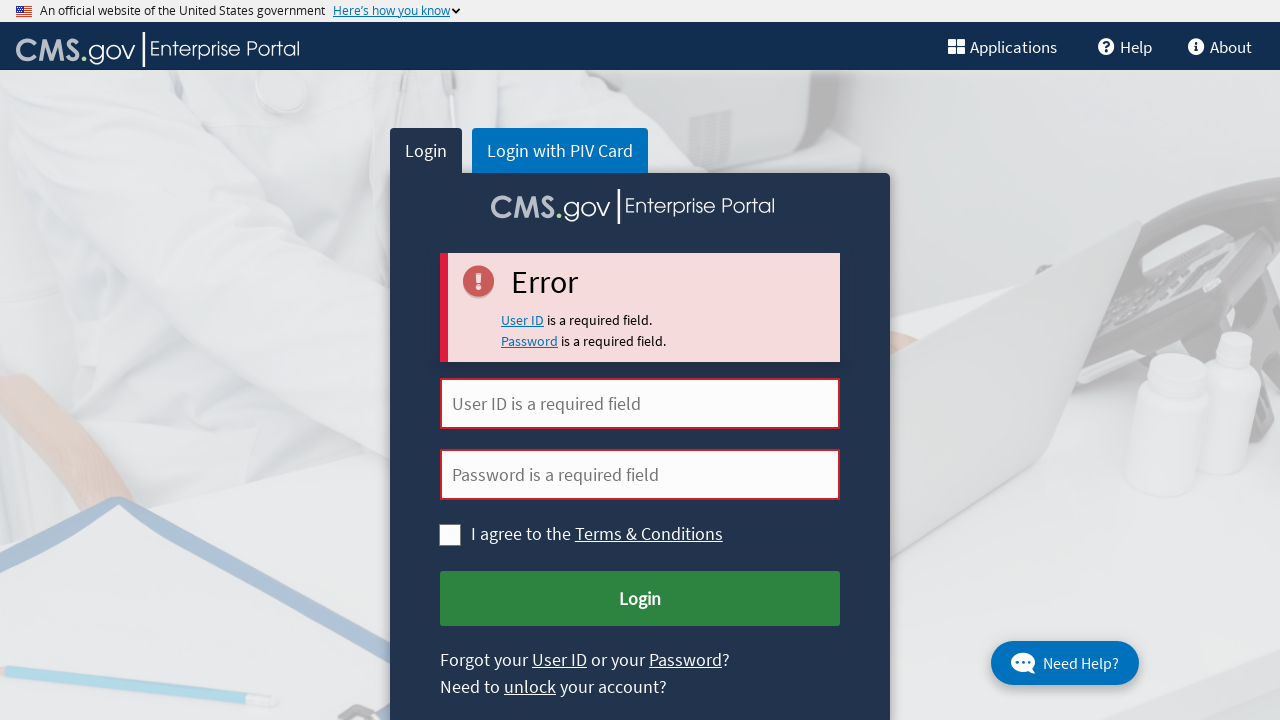